Navigates to WiseQuarter homepage and verifies the URL contains "wisequarter"

Starting URL: https://www.wisequarter.com

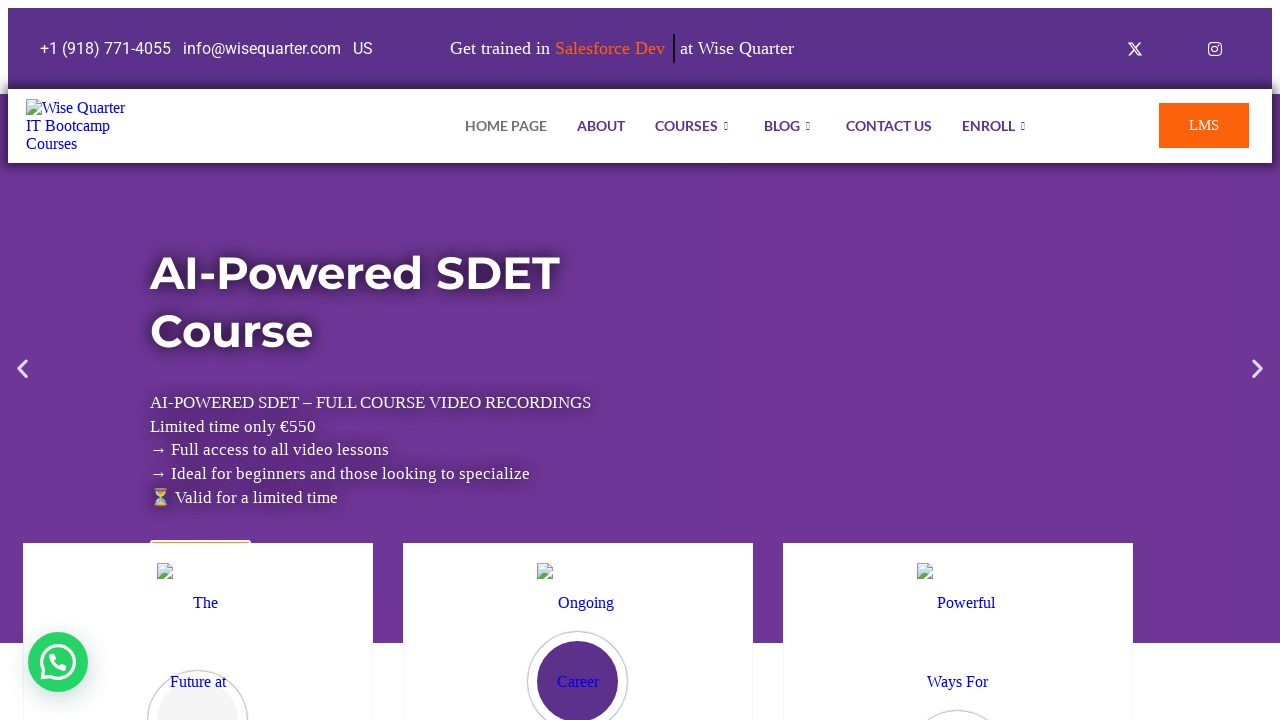

Verified that current URL contains 'wisequarter'
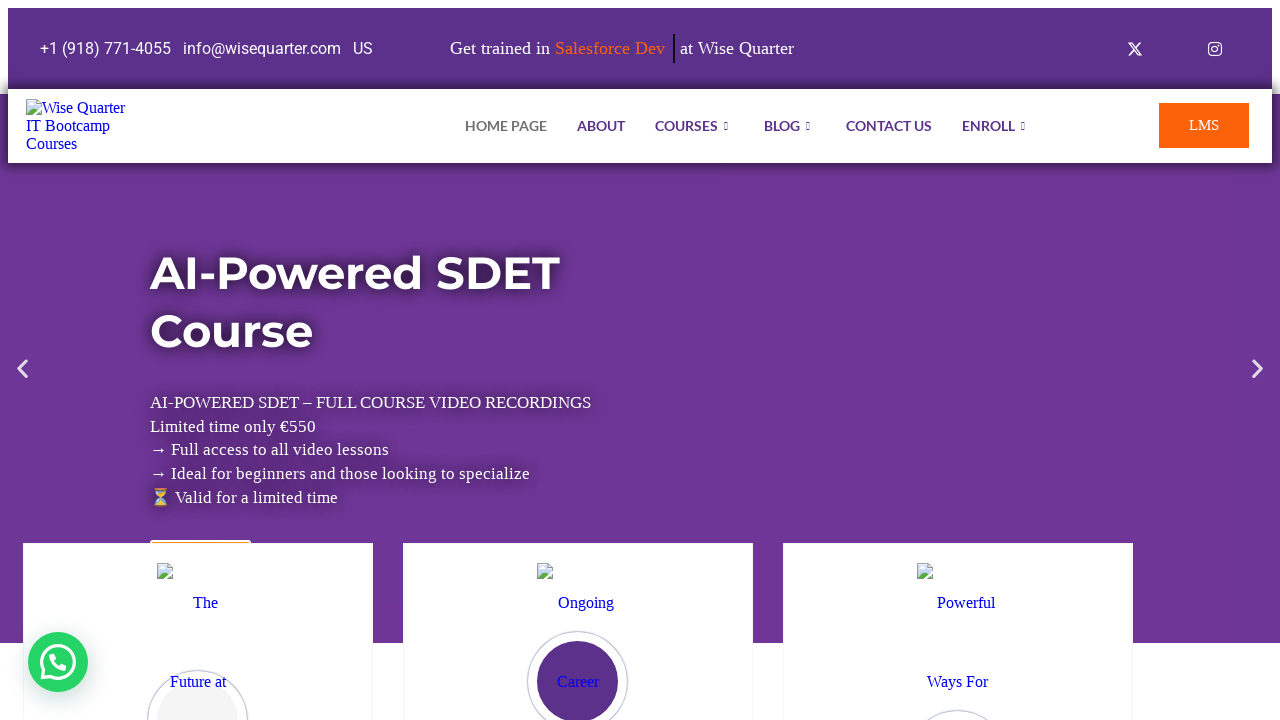

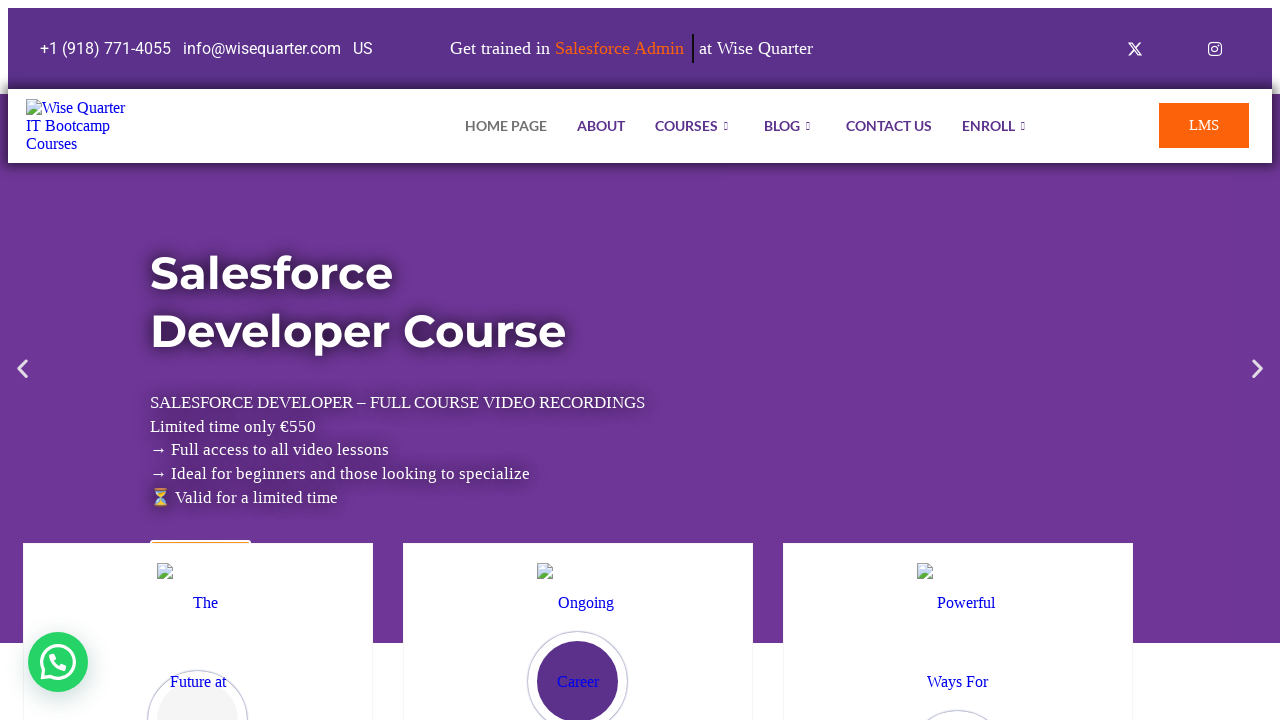